Tests click and hold mouse action functionality by navigating to the mouse actions section and performing a click-and-hold action on a zoom button element

Starting URL: https://demoapps.qspiders.com/ui?scenario=1

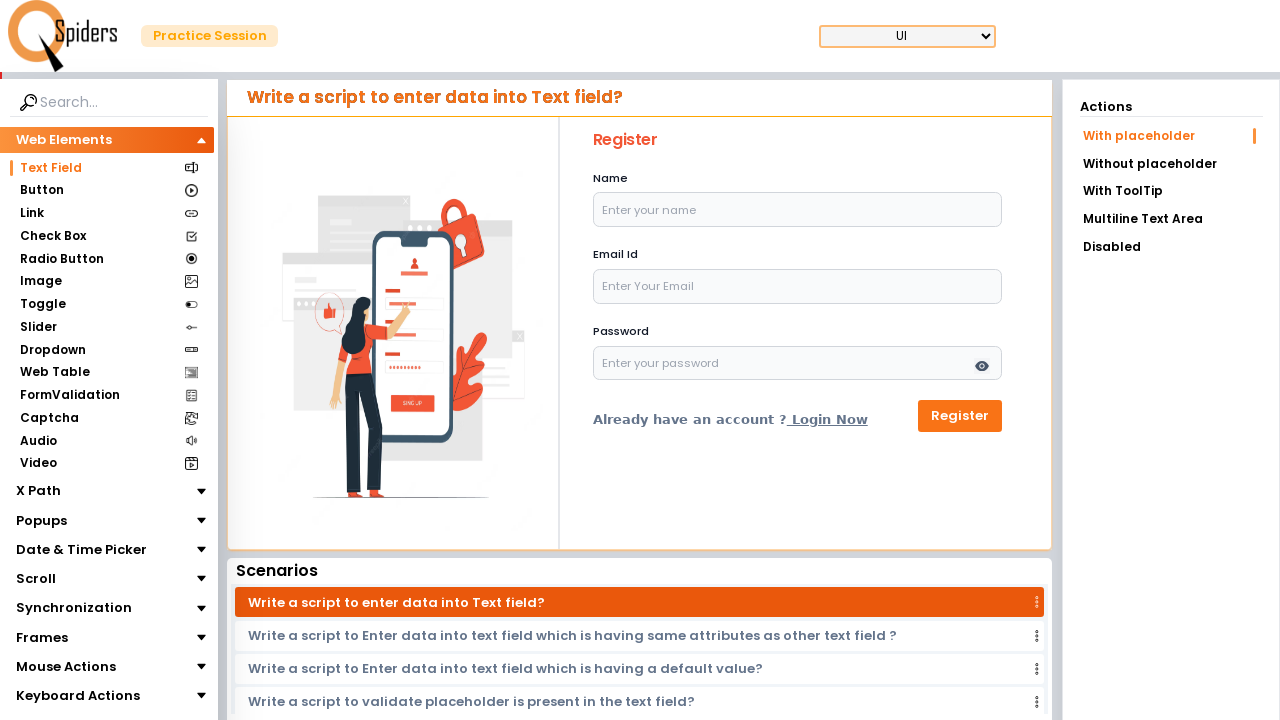

Clicked on Mouse Actions section at (66, 667) on xpath=//section[text()='Mouse Actions']
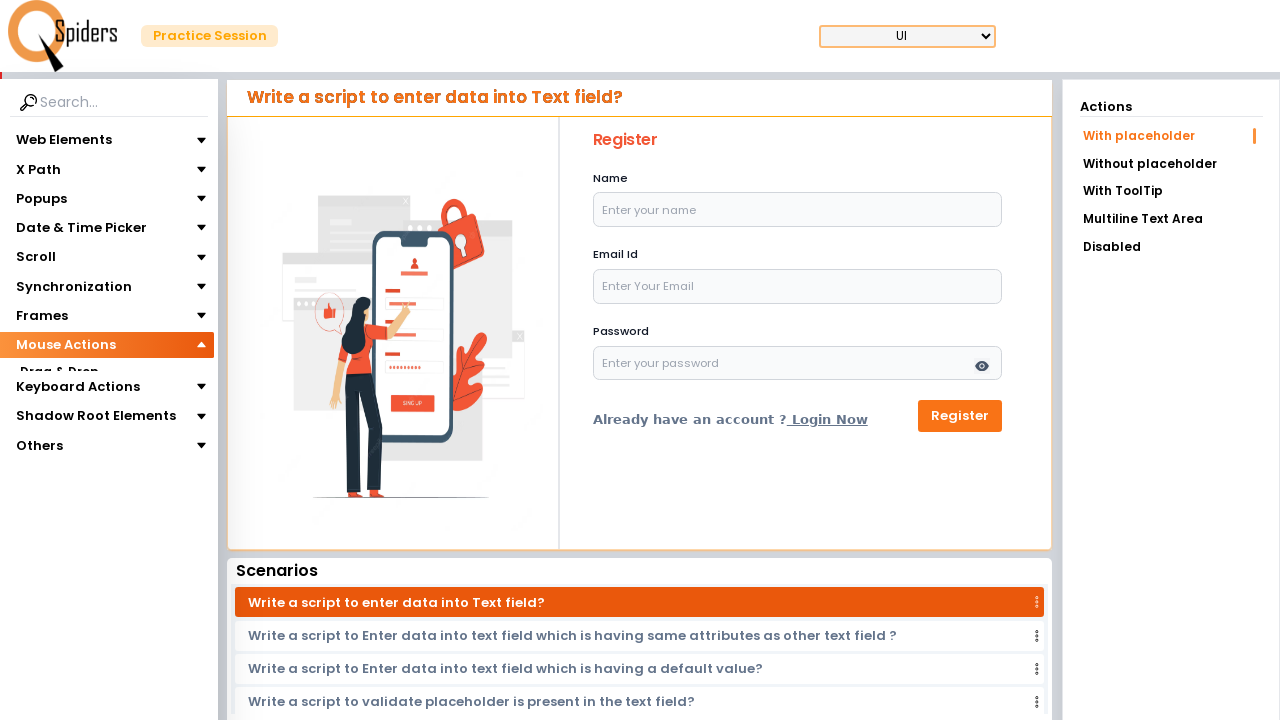

Clicked on Click & Hold section at (58, 418) on xpath=//section[text()='Click & Hold']
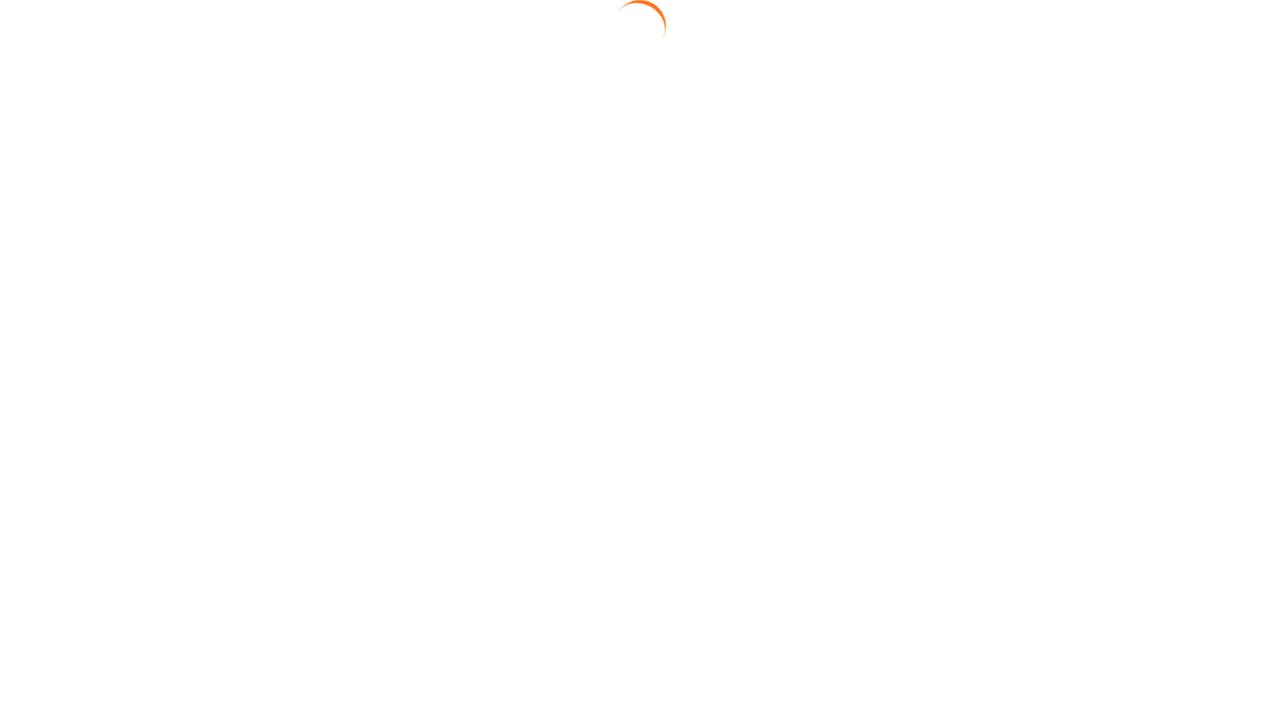

Located zoom button element
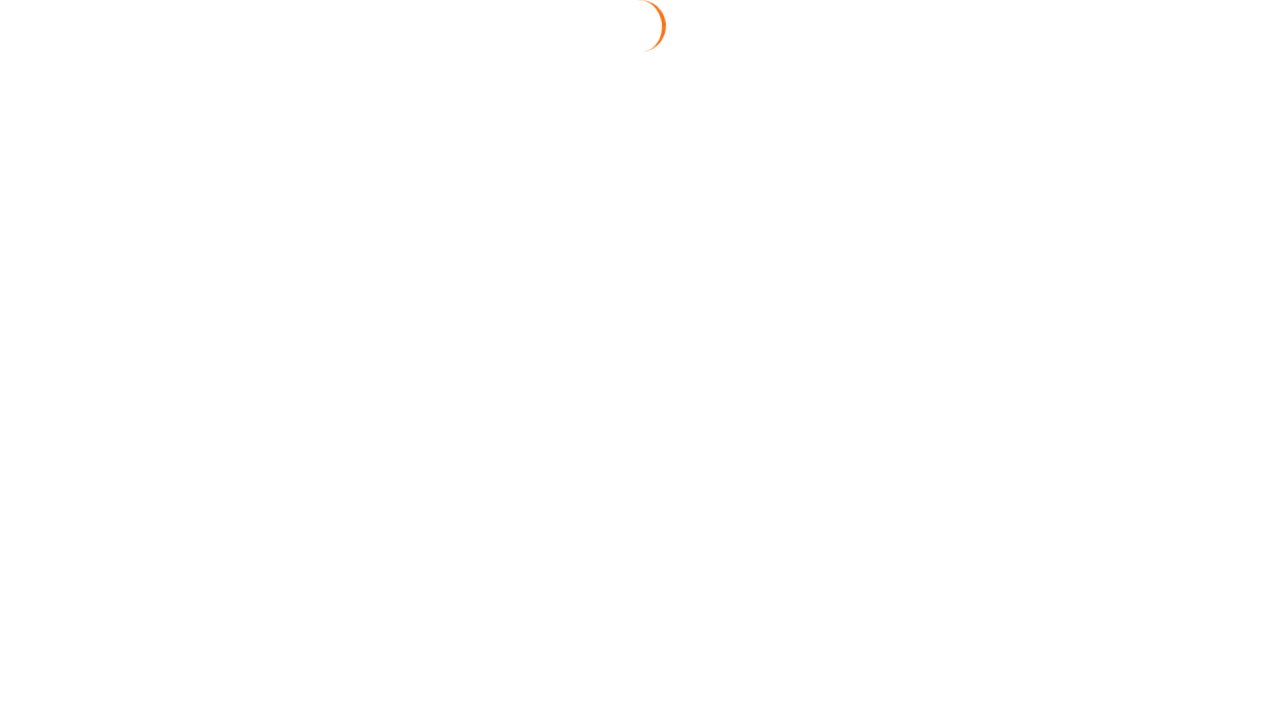

Hovered over zoom button at (644, 323) on xpath=//div[@class='zoom-button ']
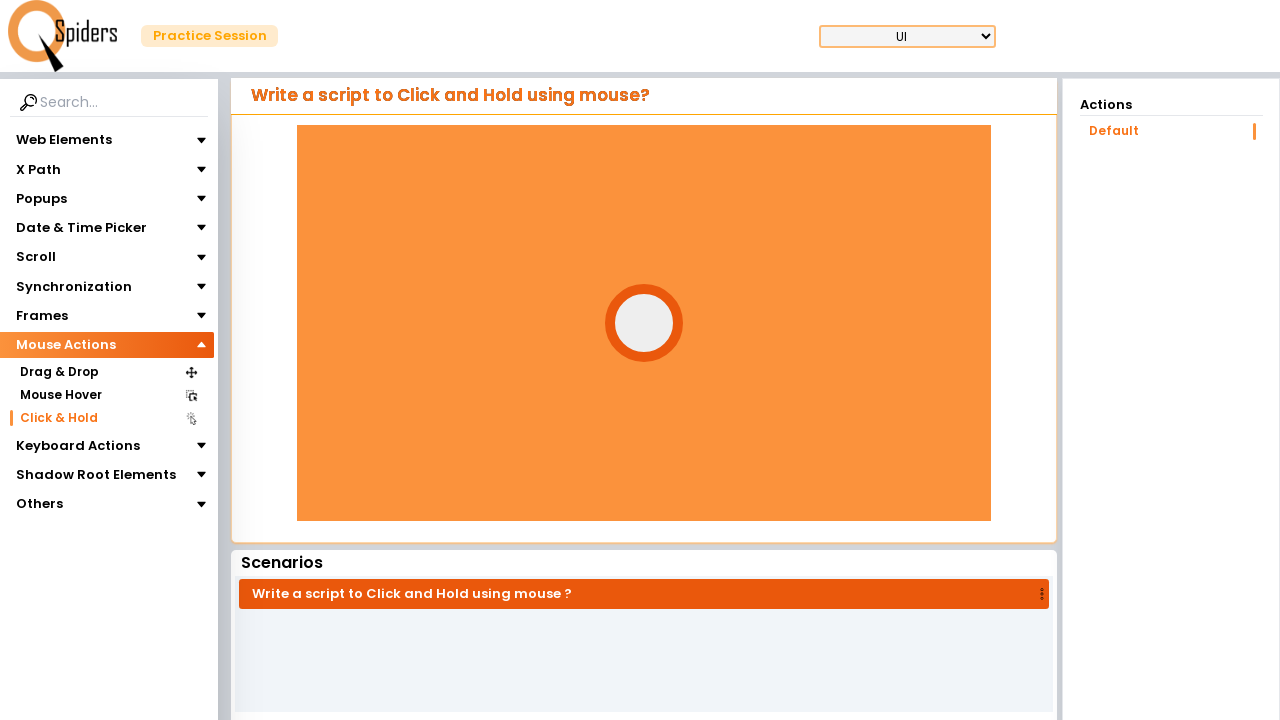

Pressed mouse button down on zoom button at (644, 323)
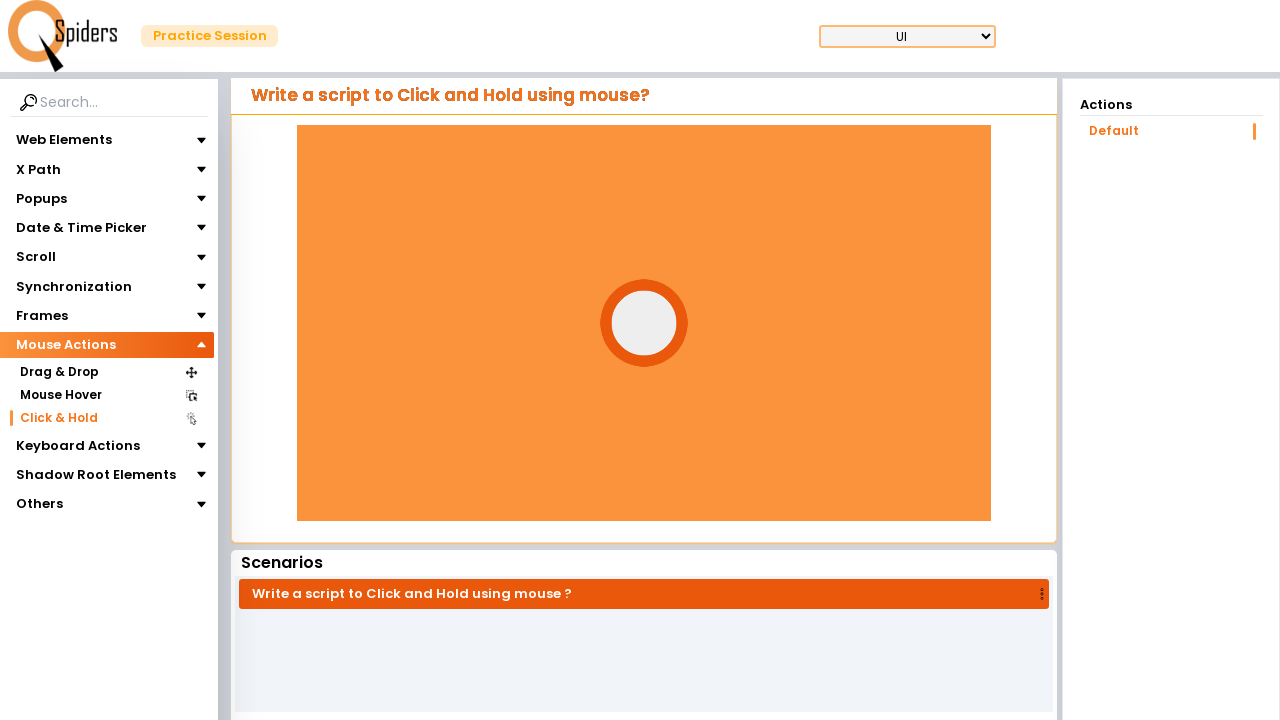

Waited for 3 seconds while holding mouse button
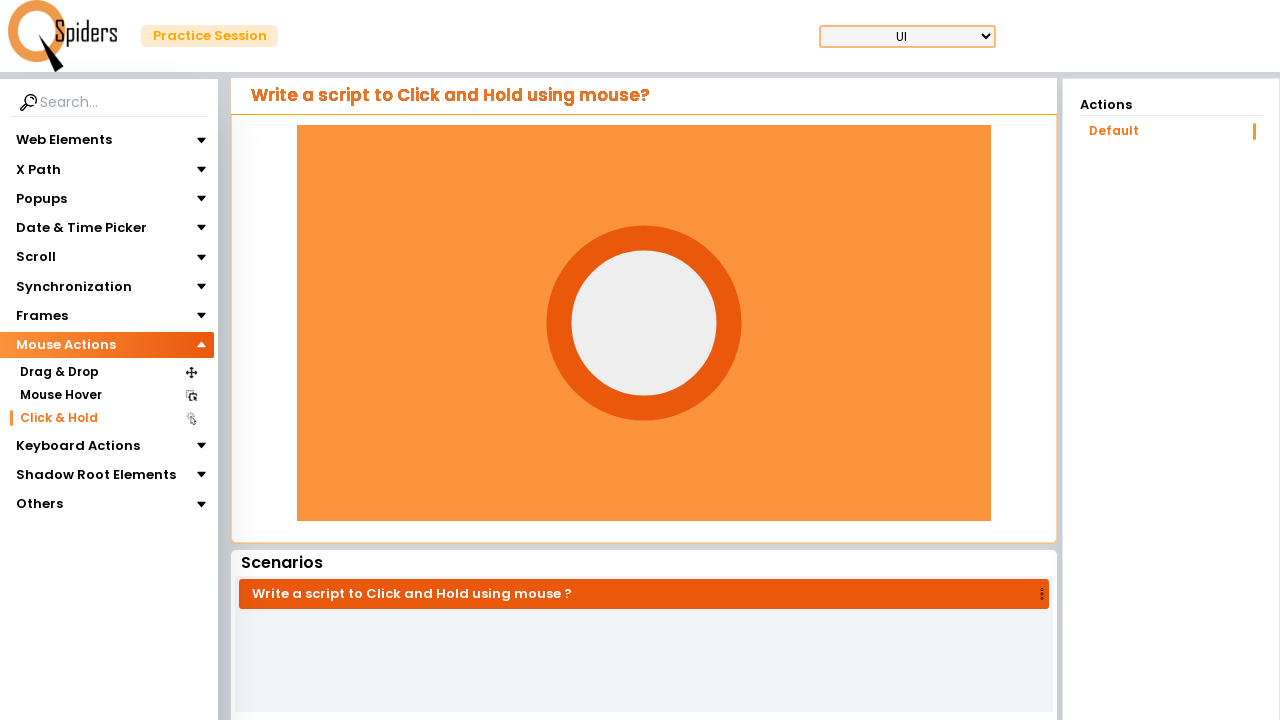

Released mouse button at (644, 323)
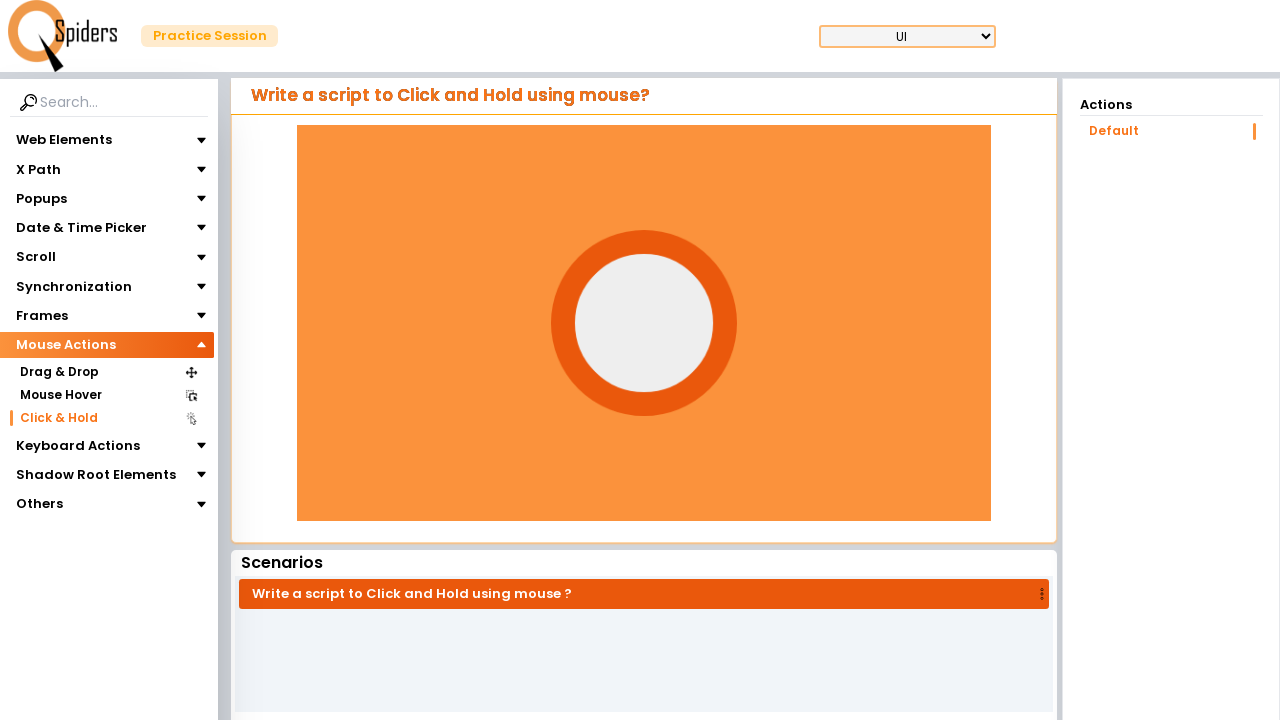

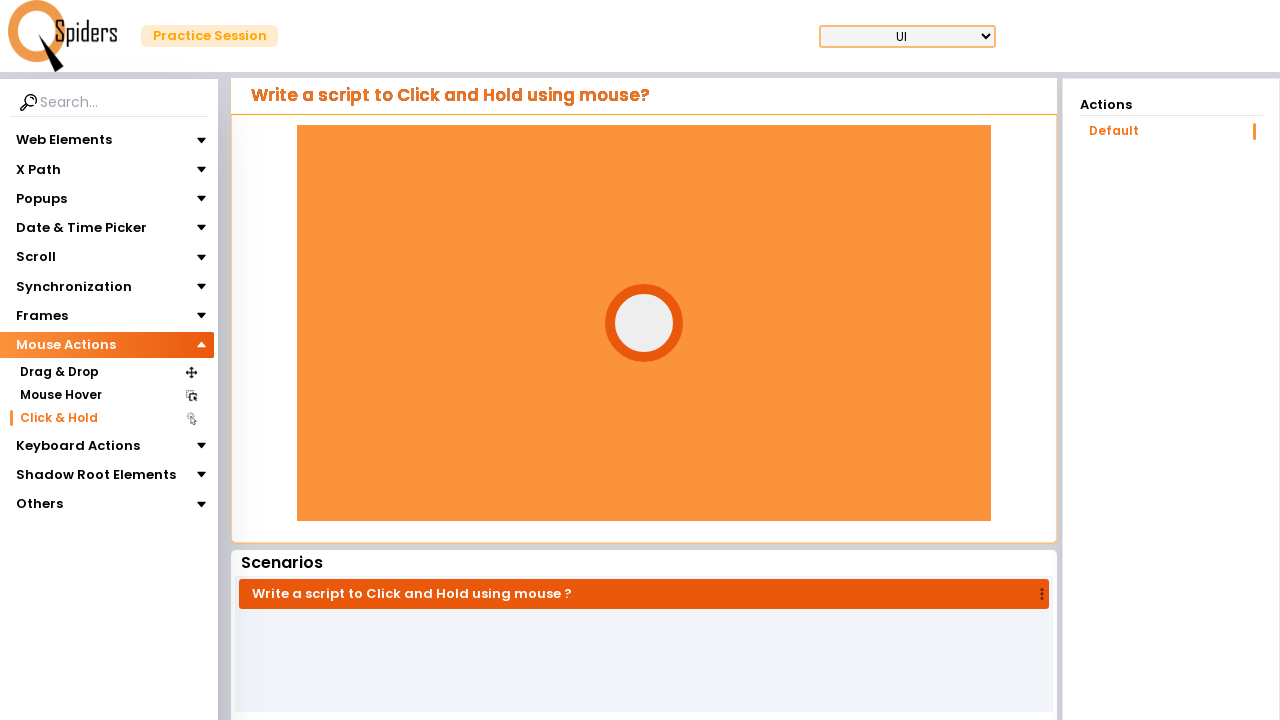